Tests hover functionality on a header menu item by hovering over the "Free Ebooks" menu option

Starting URL: https://www.globalsqa.com/demo-site/

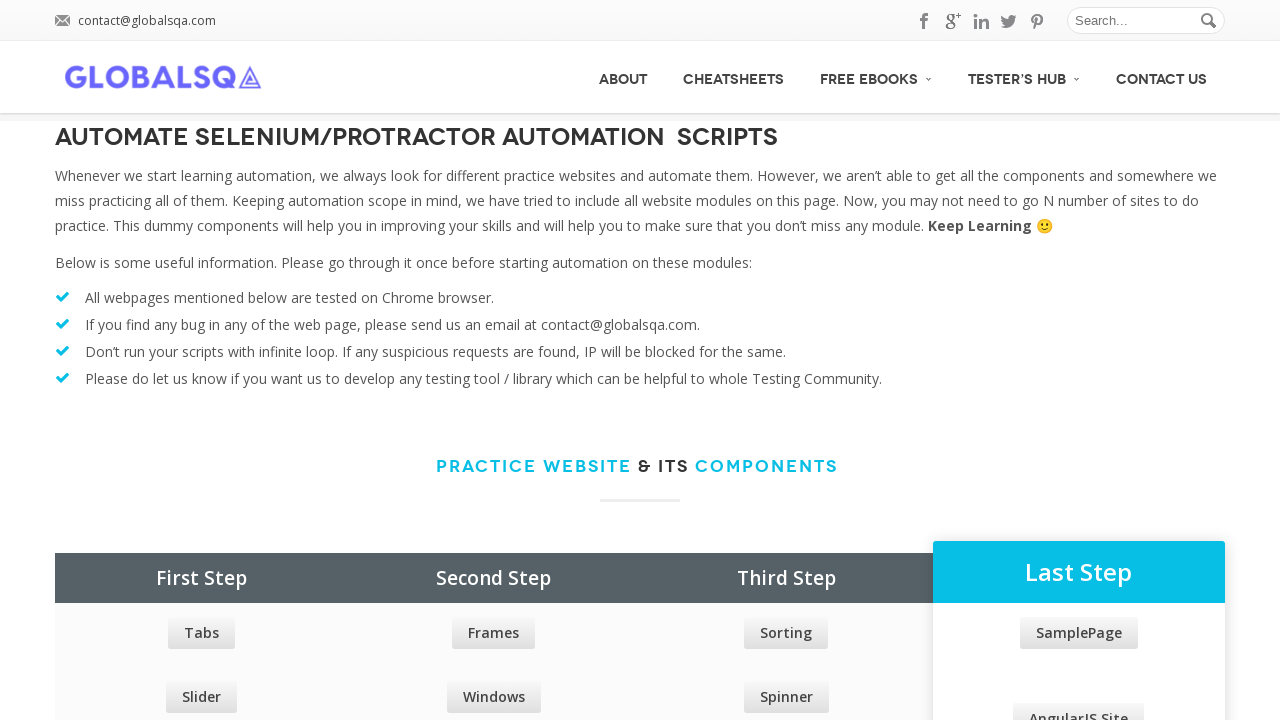

Located Free Ebooks menu item
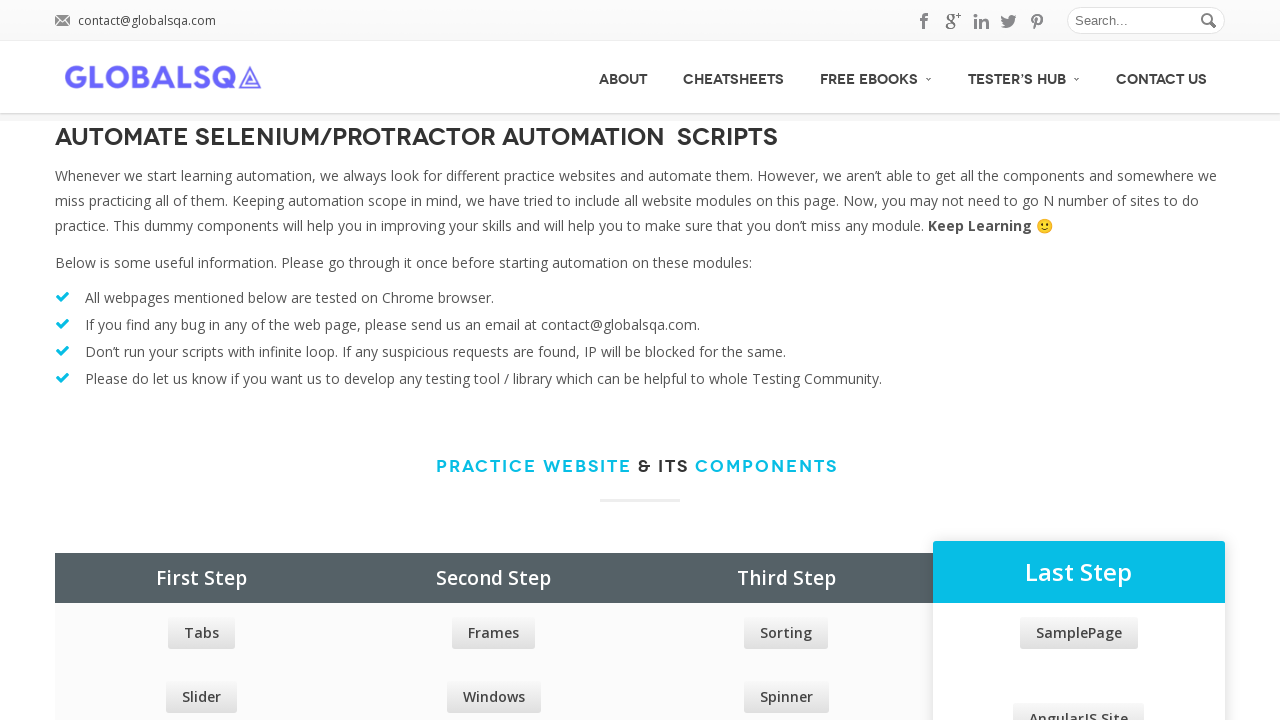

Hovered over Free Ebooks menu item to trigger dropdown at (876, 76) on #menu-item-7128 >> internal:has-text="Free Ebooks"i
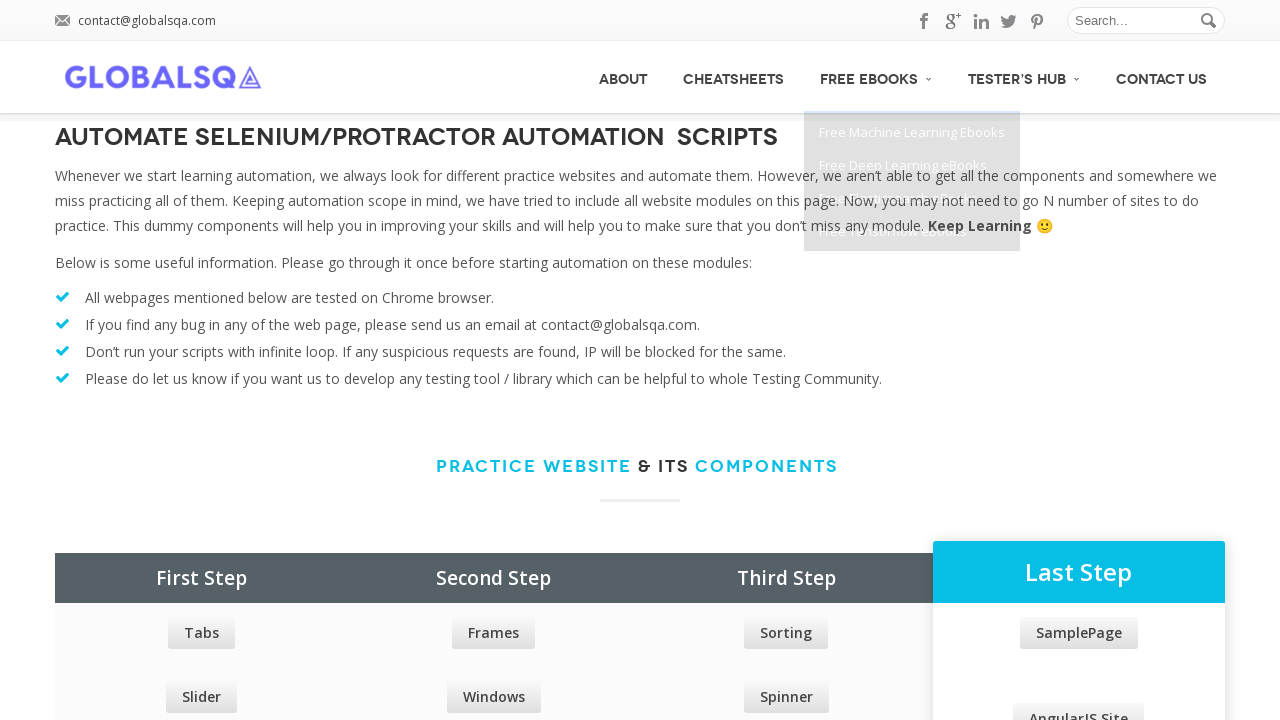

Waited for dropdown menu to appear
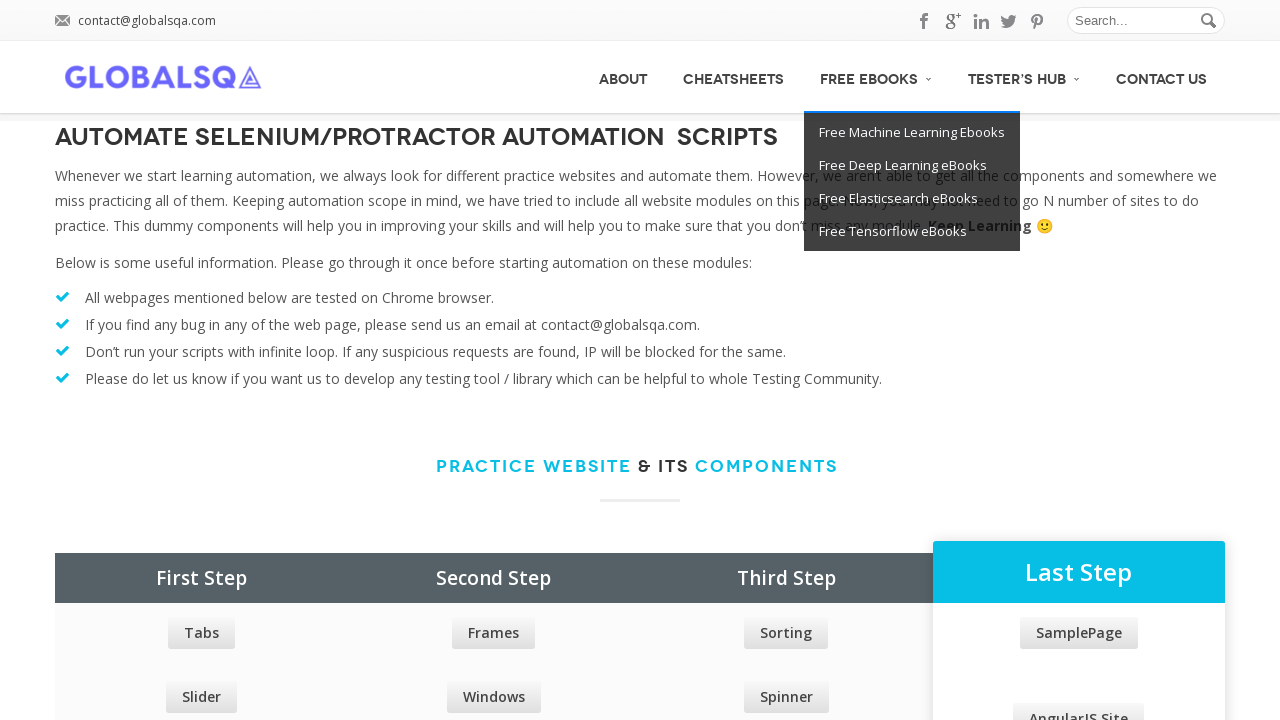

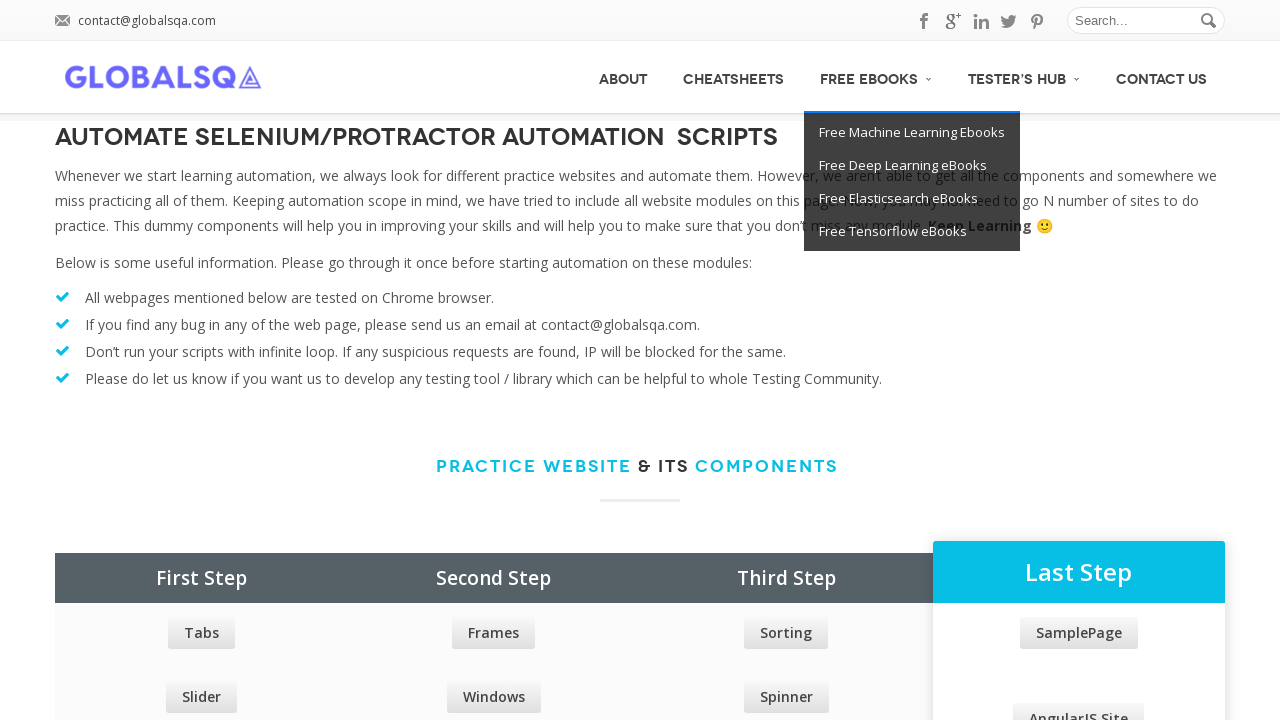